Tests e-commerce shopping flow by adding specific vegetables (Brocolli, Beetroot, Cucumber) to cart, proceeding to checkout, and applying a promo code to verify discount functionality.

Starting URL: https://rahulshettyacademy.com/seleniumPractise/

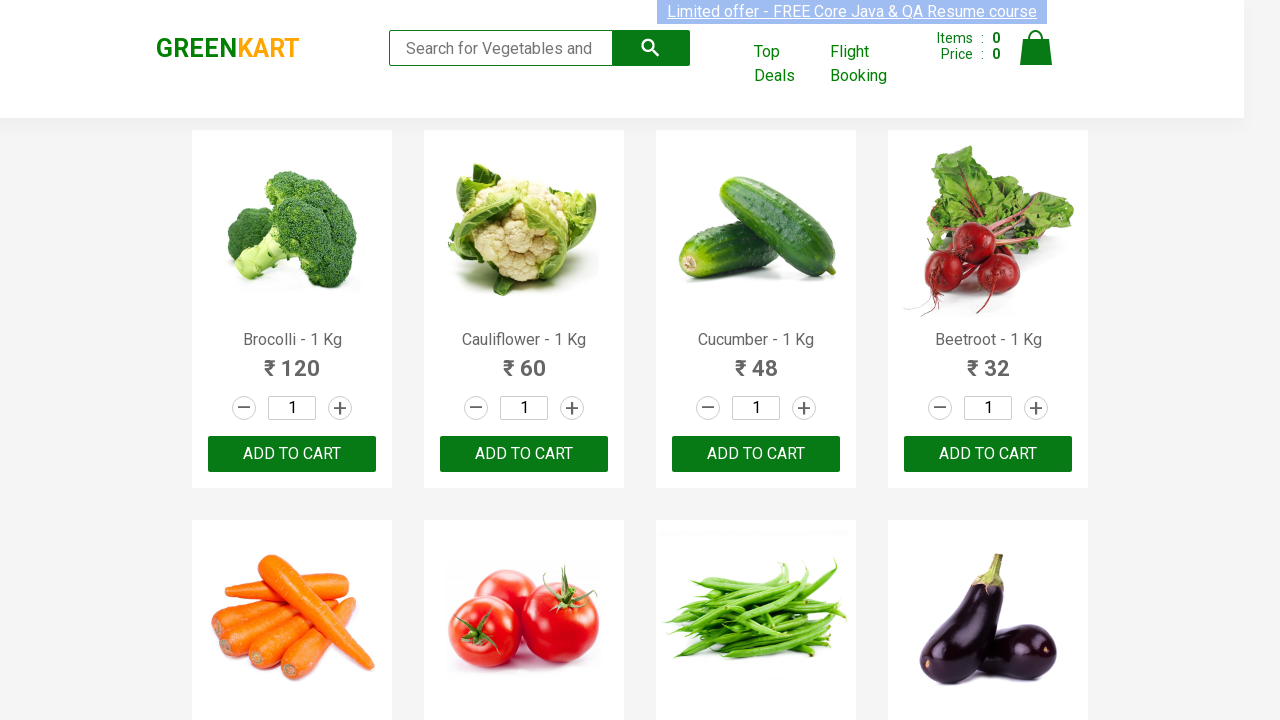

Waited for product list to load
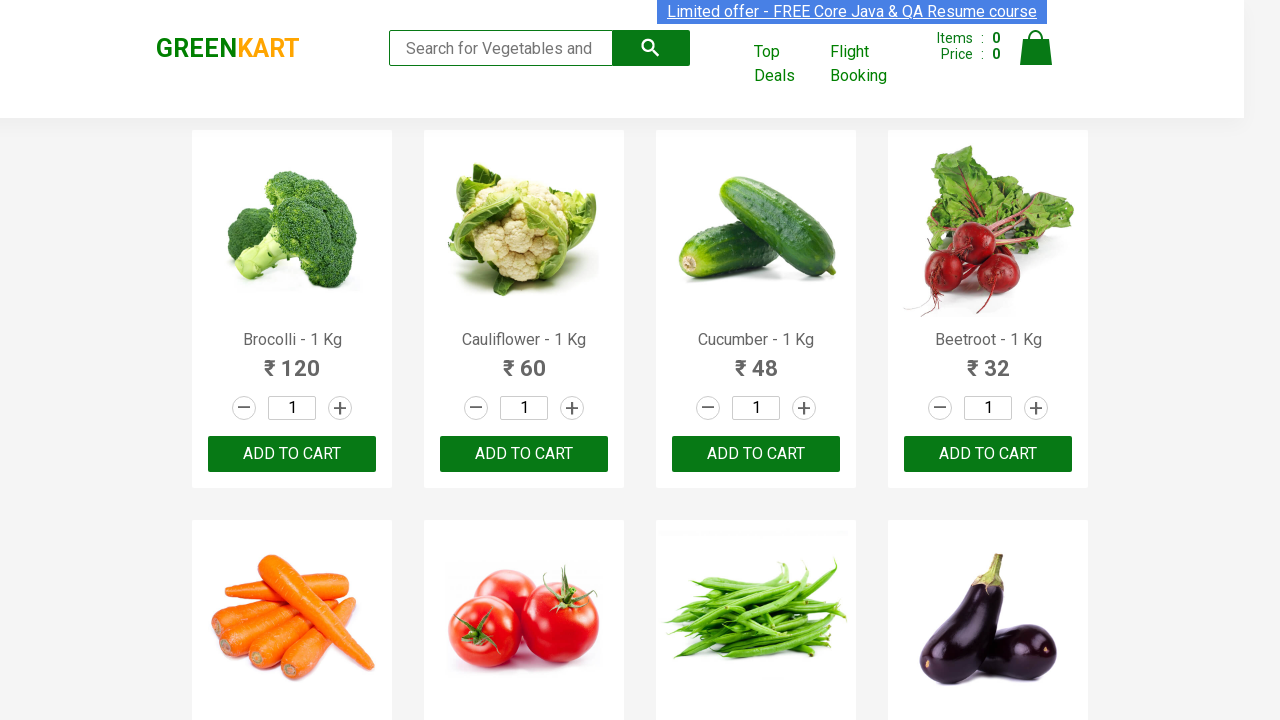

Retrieved all product elements from the page
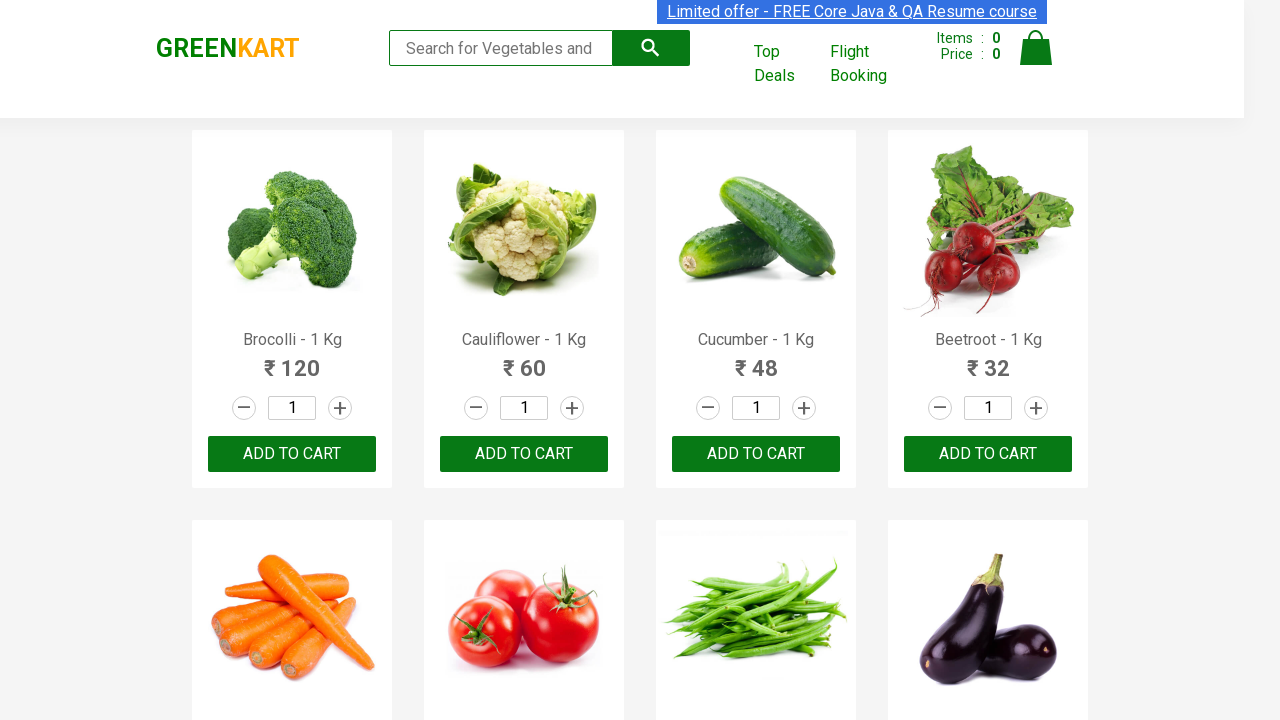

Added Brocolli to cart at (292, 454) on xpath=//div[@class='product-action']/button >> nth=0
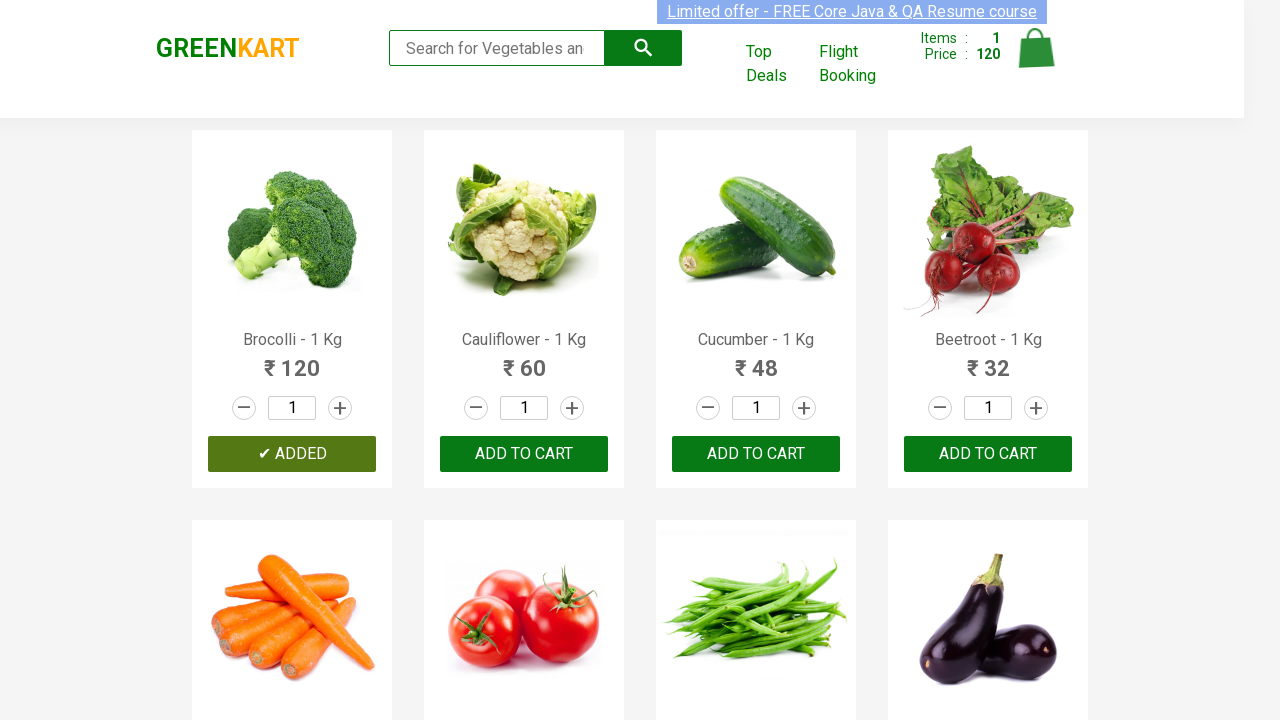

Added Cucumber to cart at (756, 454) on xpath=//div[@class='product-action']/button >> nth=2
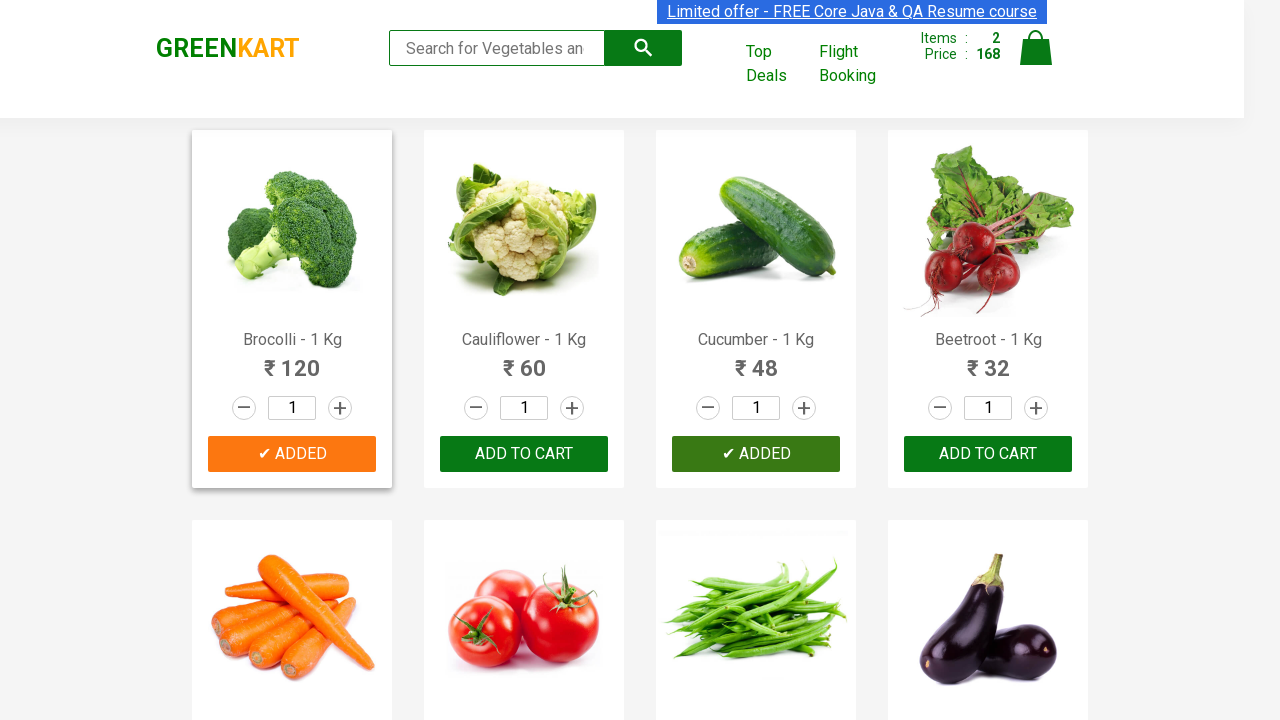

Added Beetroot to cart at (988, 454) on xpath=//div[@class='product-action']/button >> nth=3
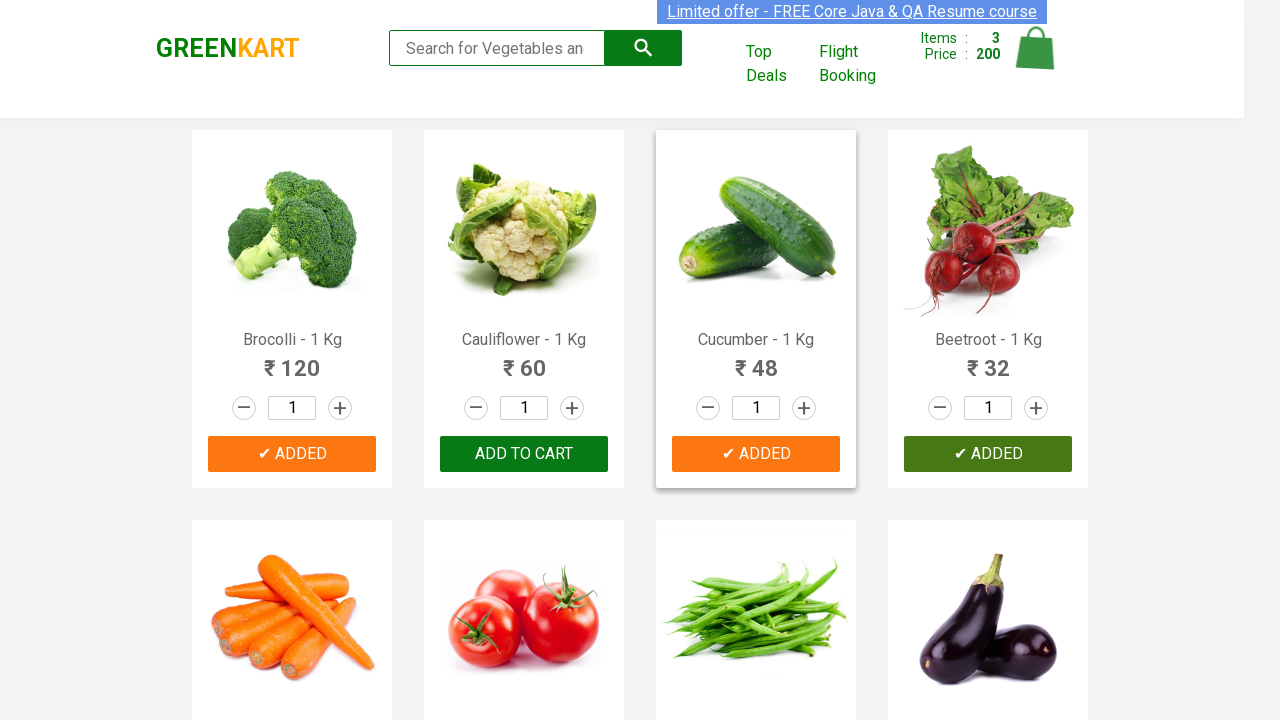

Clicked on cart icon to view cart at (1036, 48) on xpath=//img[@alt='Cart']
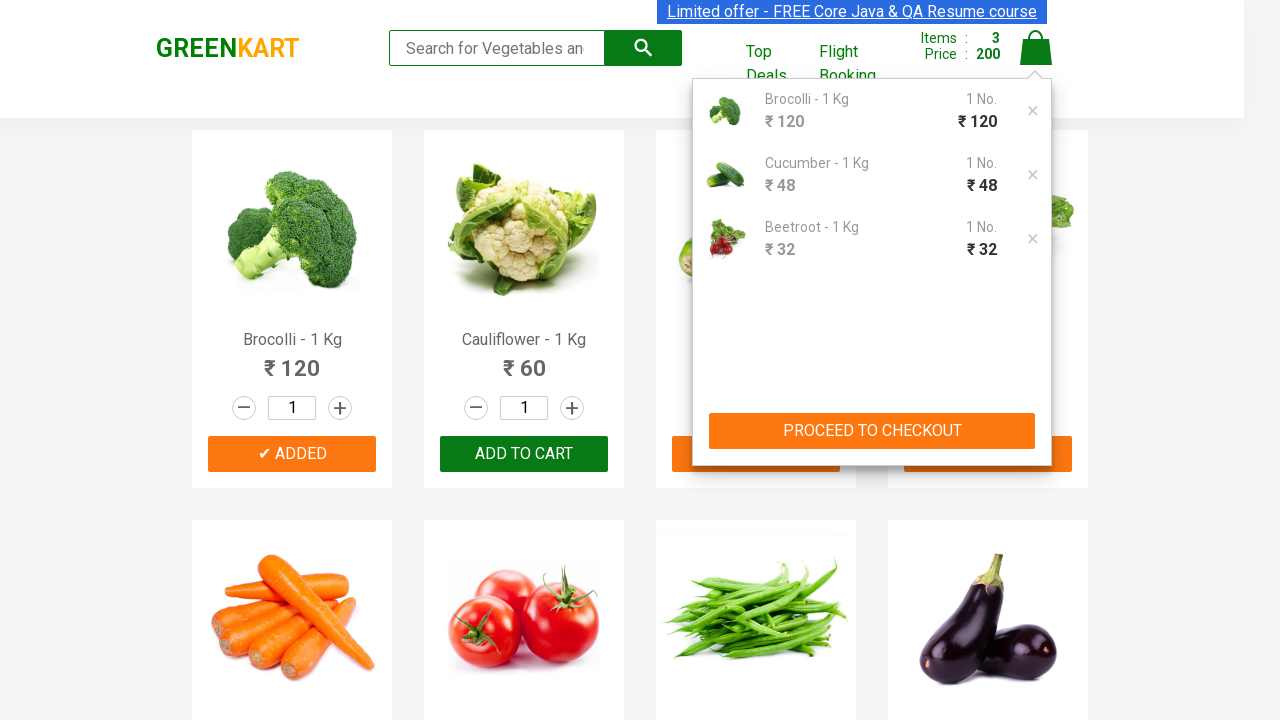

Clicked PROCEED TO CHECKOUT button at (872, 431) on xpath=//button[text()='PROCEED TO CHECKOUT']
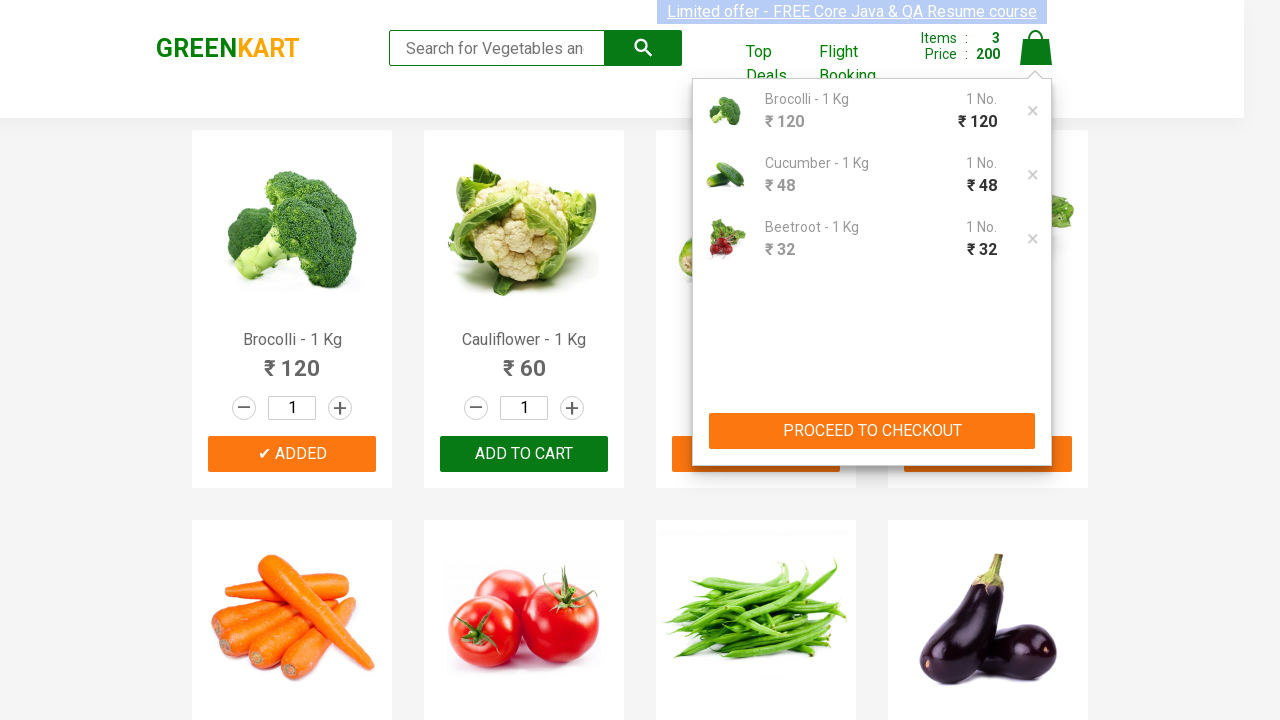

Entered promo code 'rahulshettyacademy' on input.promoCode
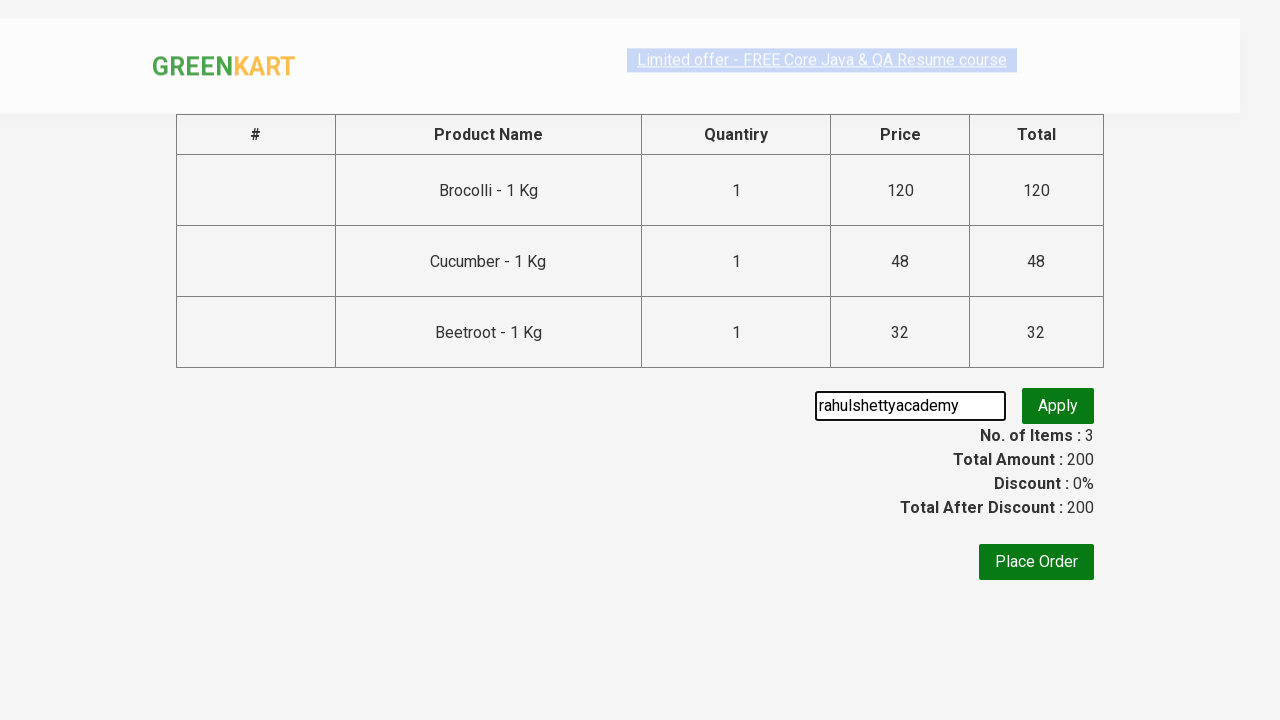

Clicked apply promo button at (1058, 406) on button.promoBtn
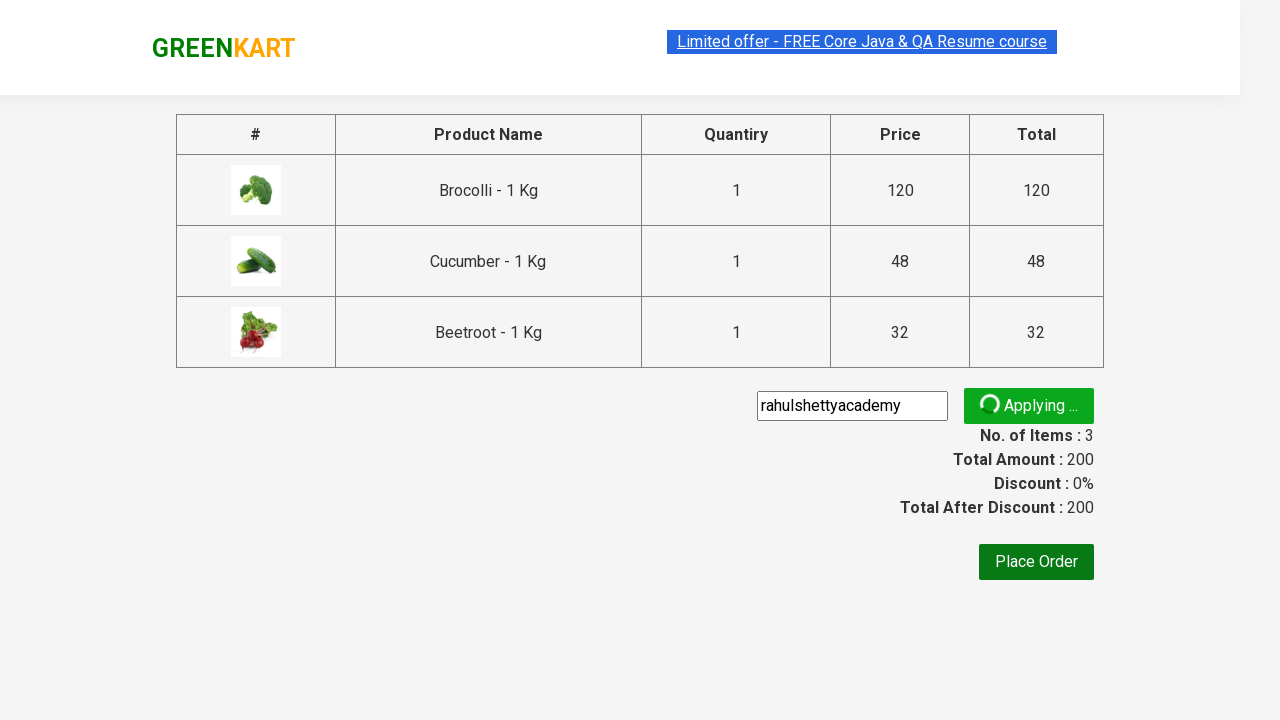

Promo code applied successfully and discount verified
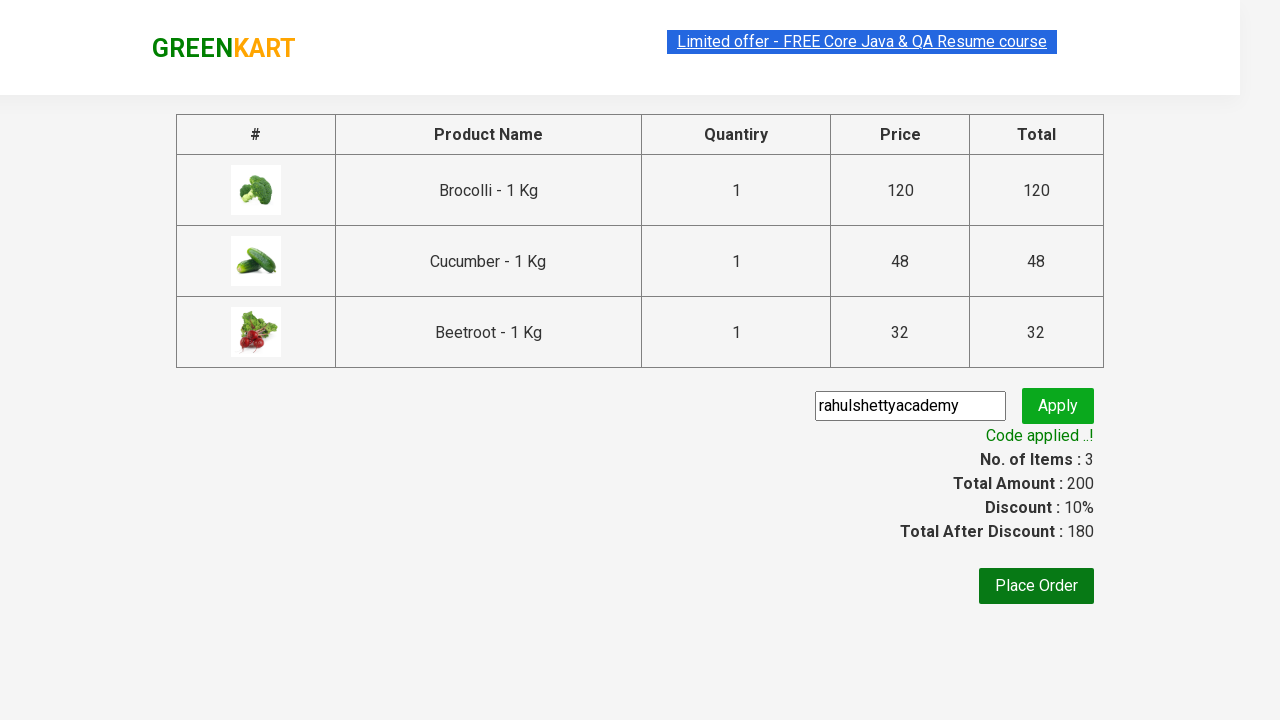

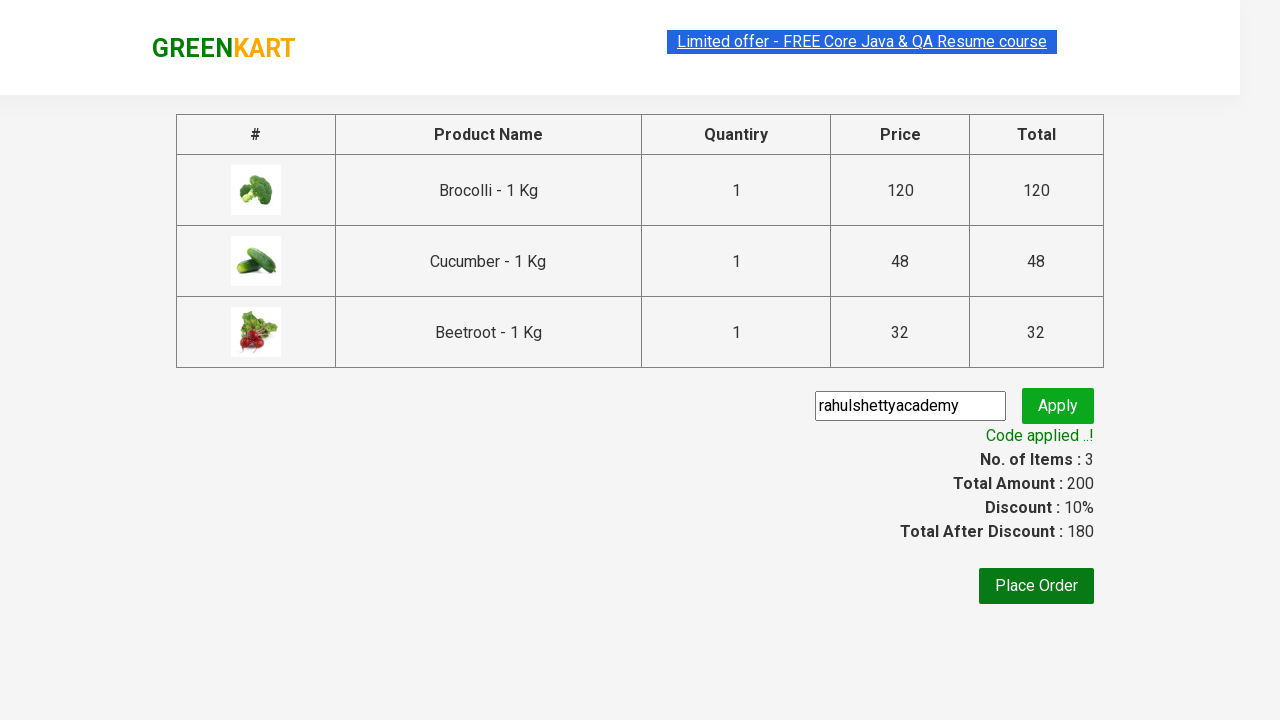